Tests that a C# Corner article page loads successfully and displays the expected header by navigating to the article and verifying the h1 element is visible with the correct text.

Starting URL: https://www.c-sharpcorner.com/article/insight-database-write-less-code-in-data-access-layer-using-auto-interface-imp/

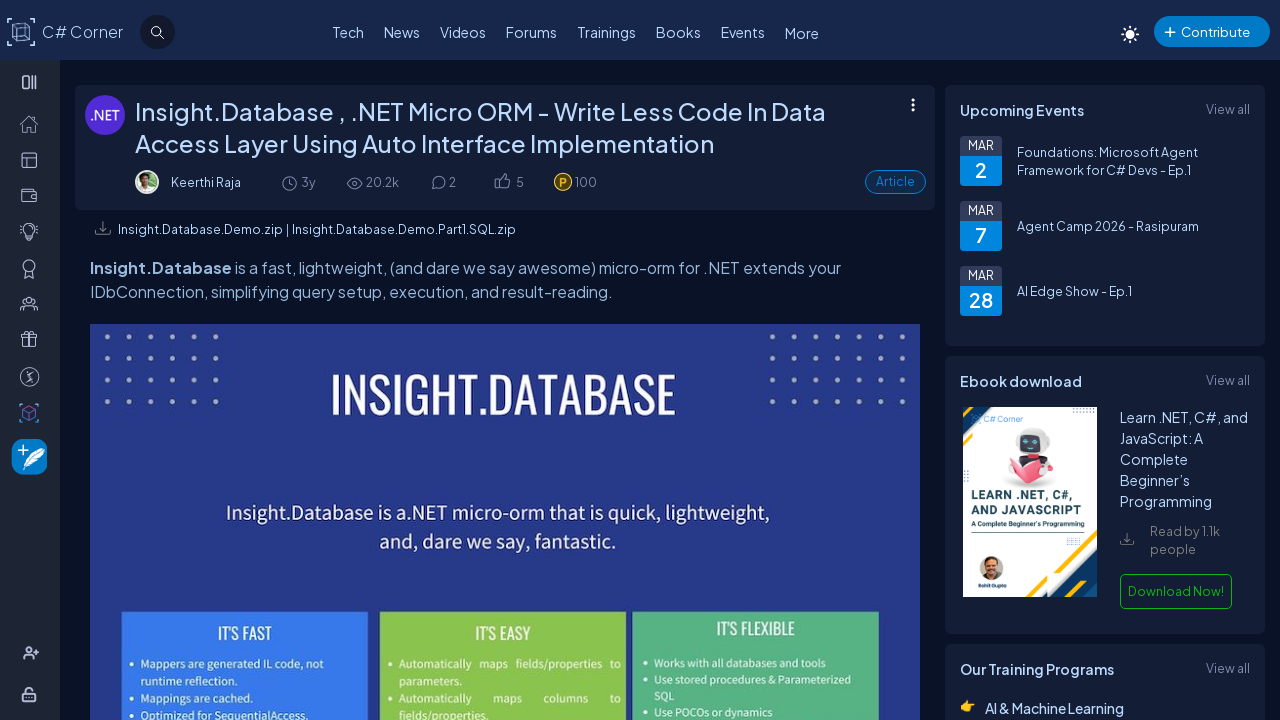

Waited for h1 header to be visible on C# Corner article page
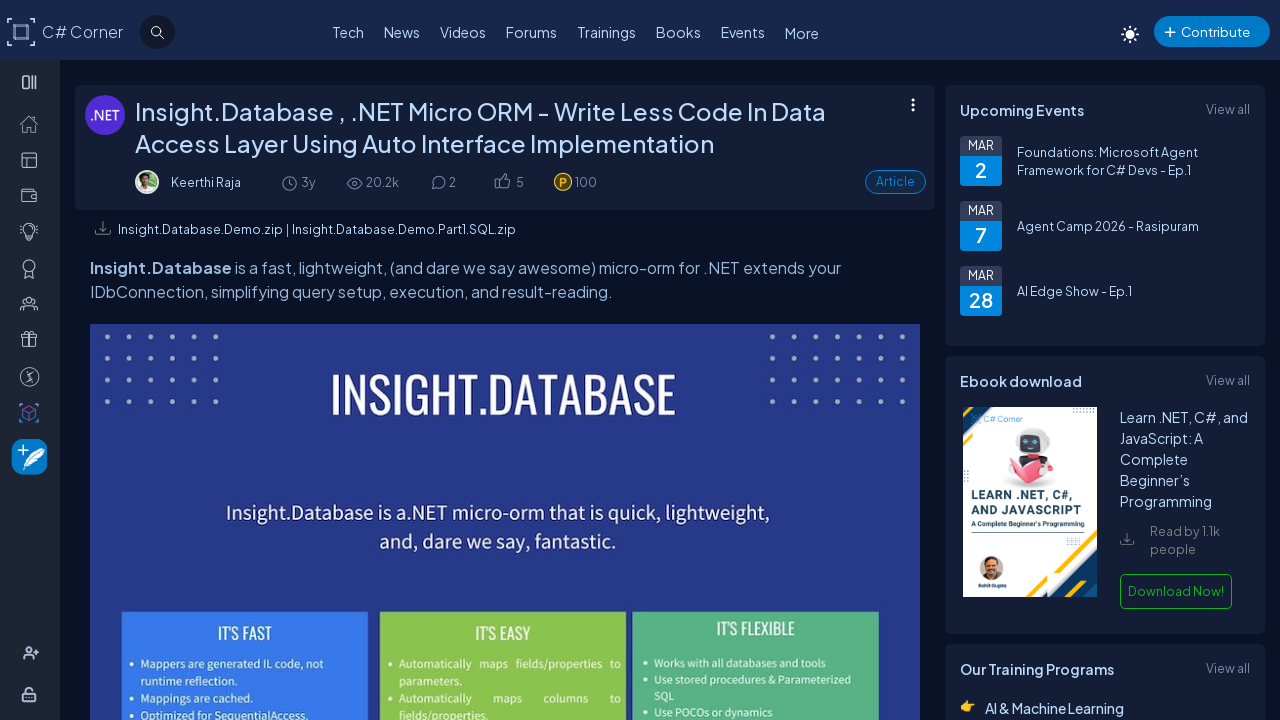

Located h1 header element
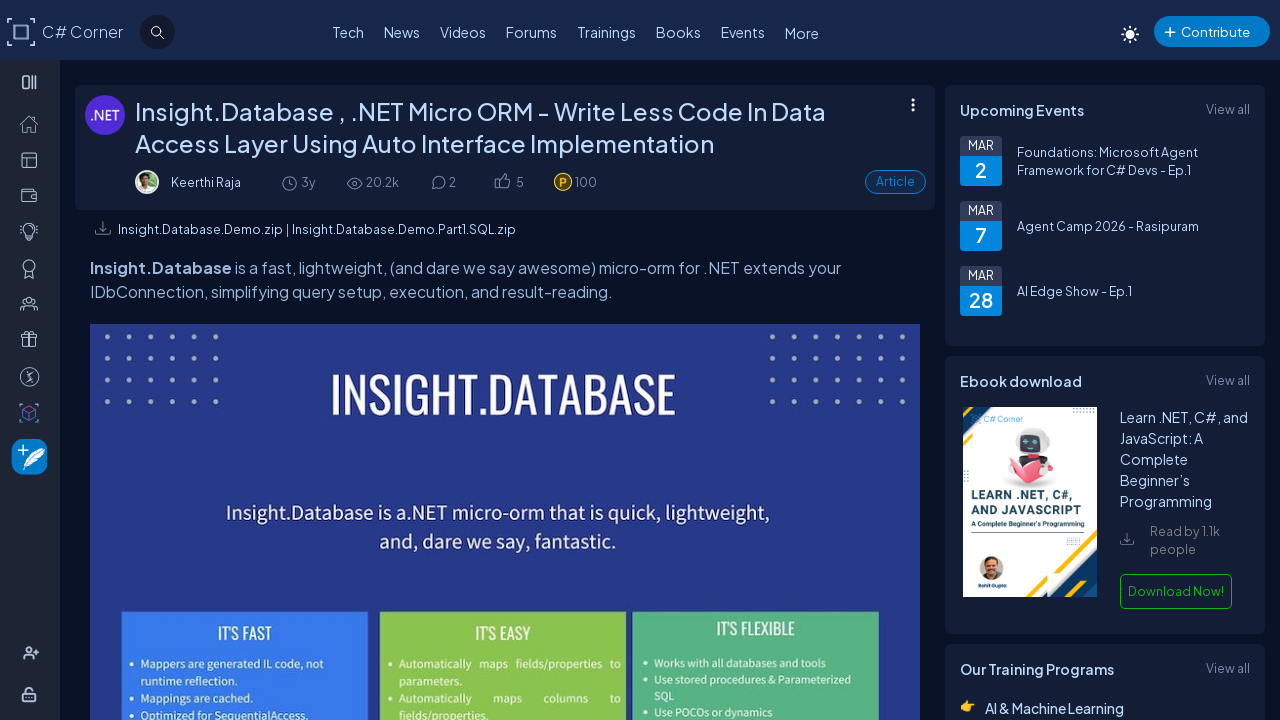

Retrieved header text: 'Insight.Database , .NET Micro ORM - Write Less Code In Data Access Layer Using Auto Interface Implementation'
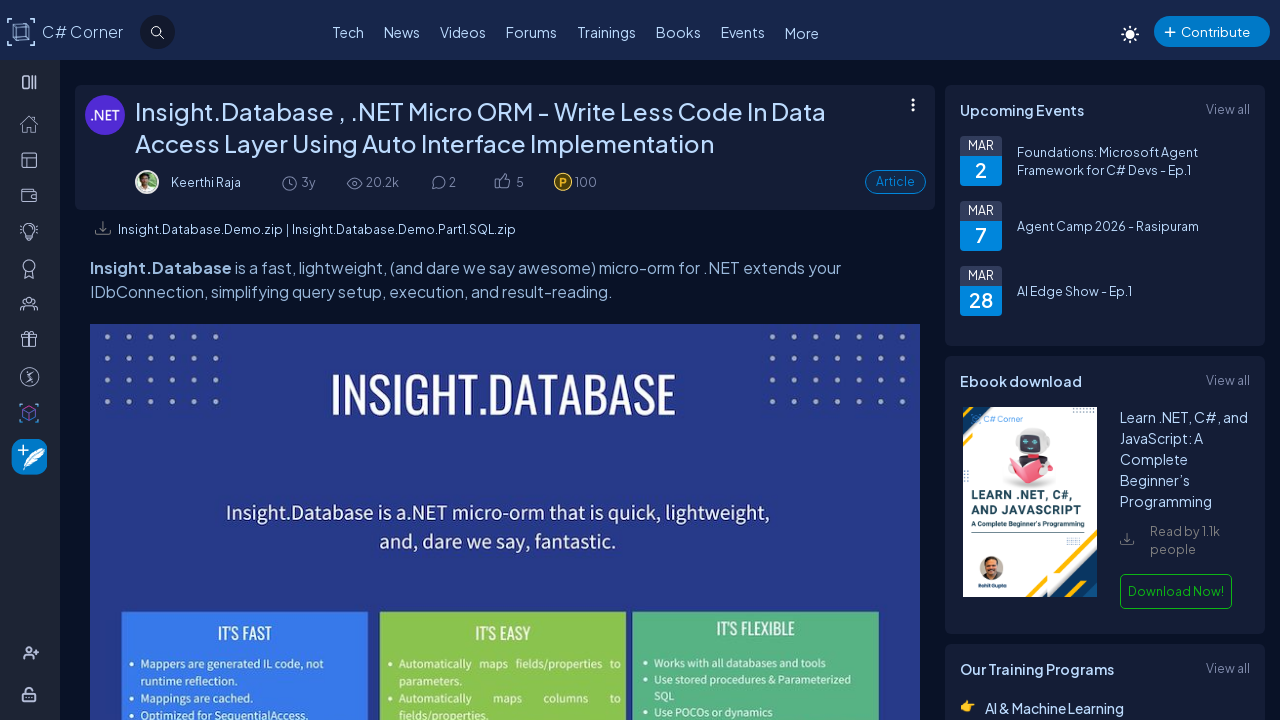

Verified that header text is not None - article loaded successfully
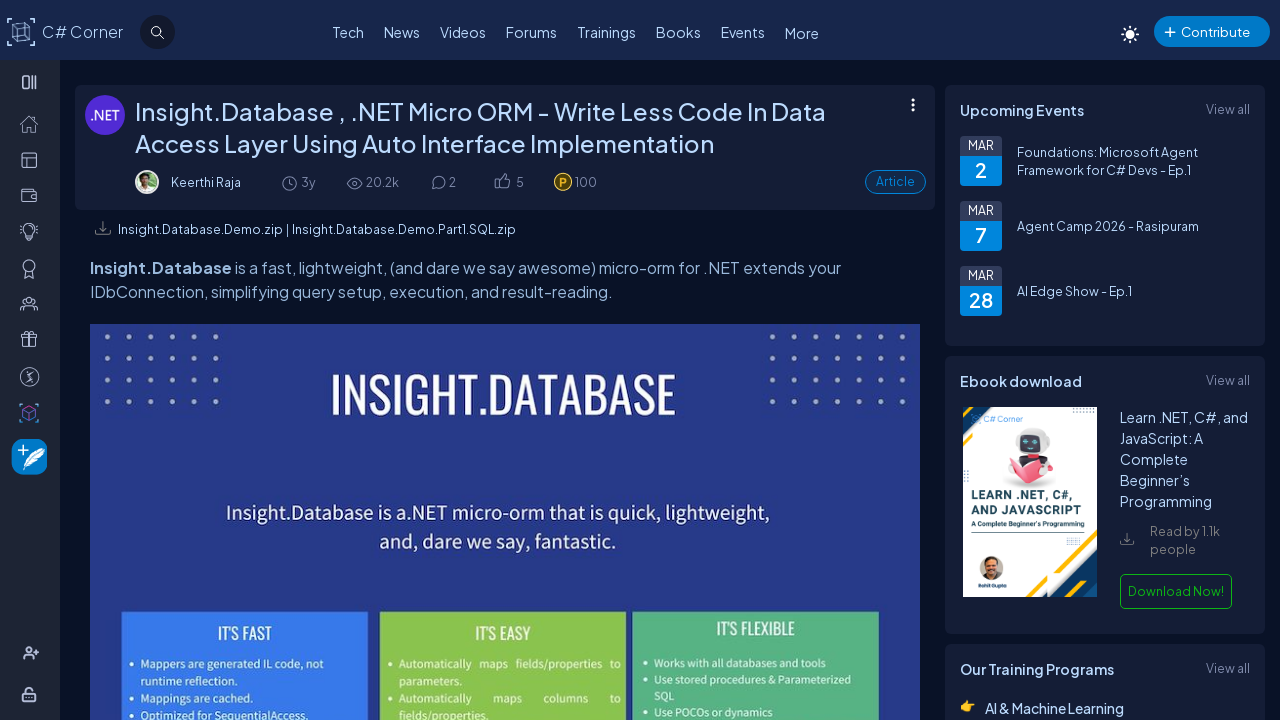

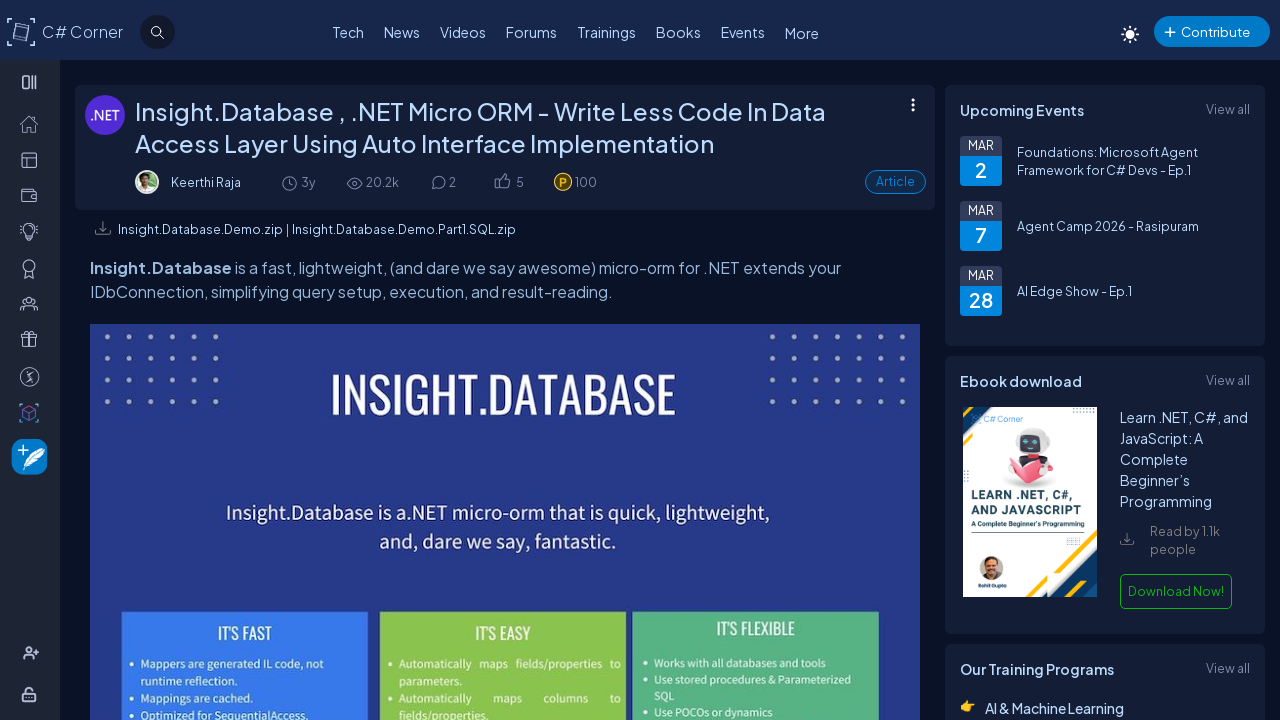